Tests alert and confirmation dialog handling by triggering alerts, reading their text, and accepting or dismissing them

Starting URL: https://rahulshettyacademy.com/AutomationPractice/

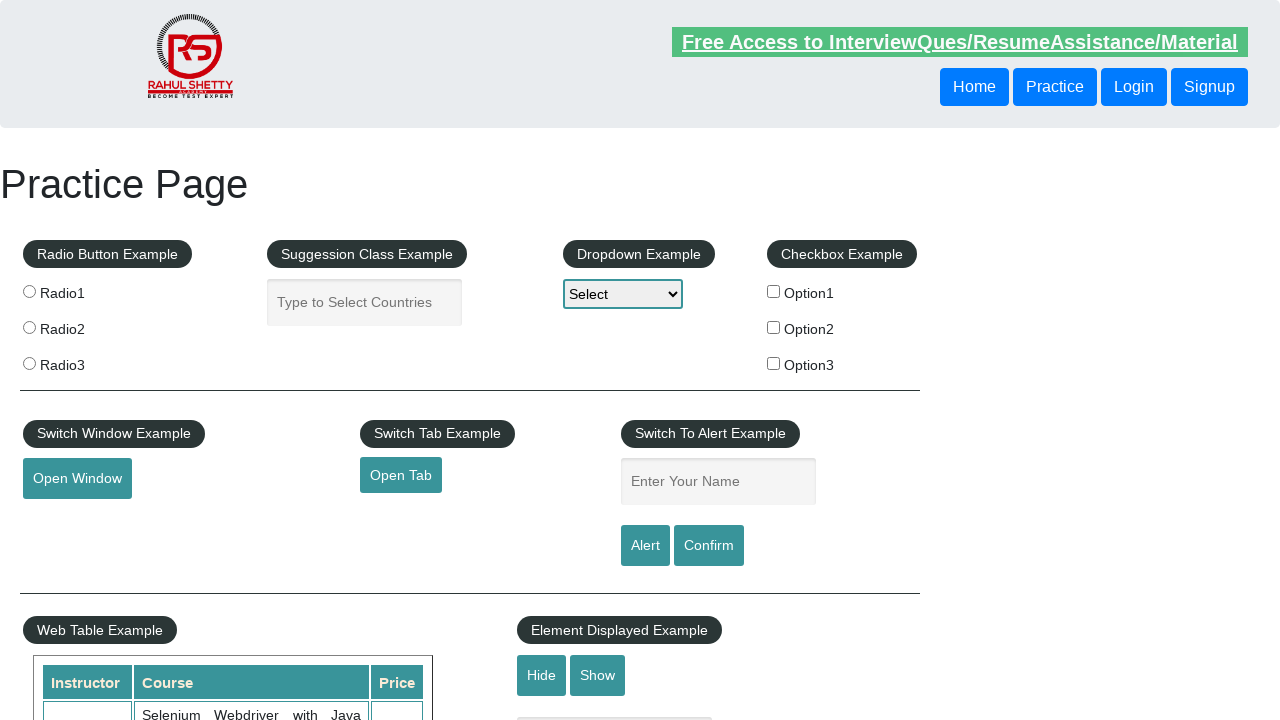

Filled name field with 'Vipin' on input[name='enter-name']
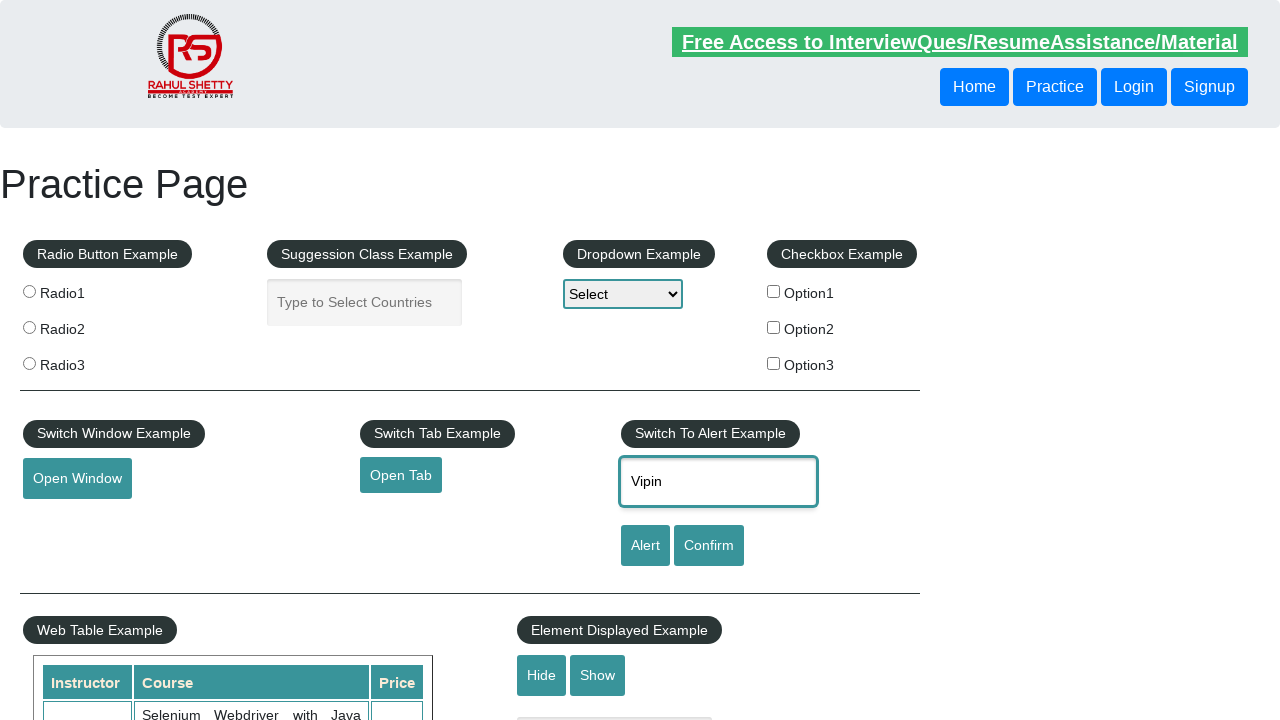

Clicked alert button to trigger alert dialog at (645, 546) on #alertbtn
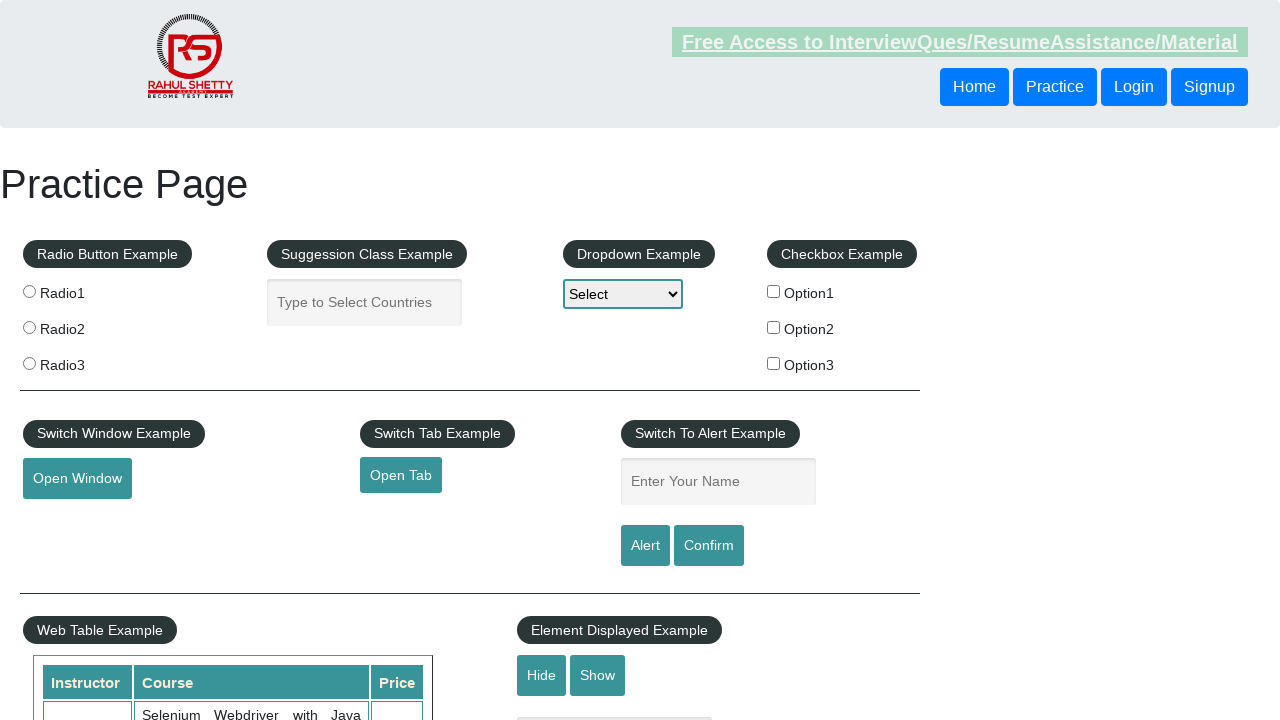

Set up dialog handler to accept alert
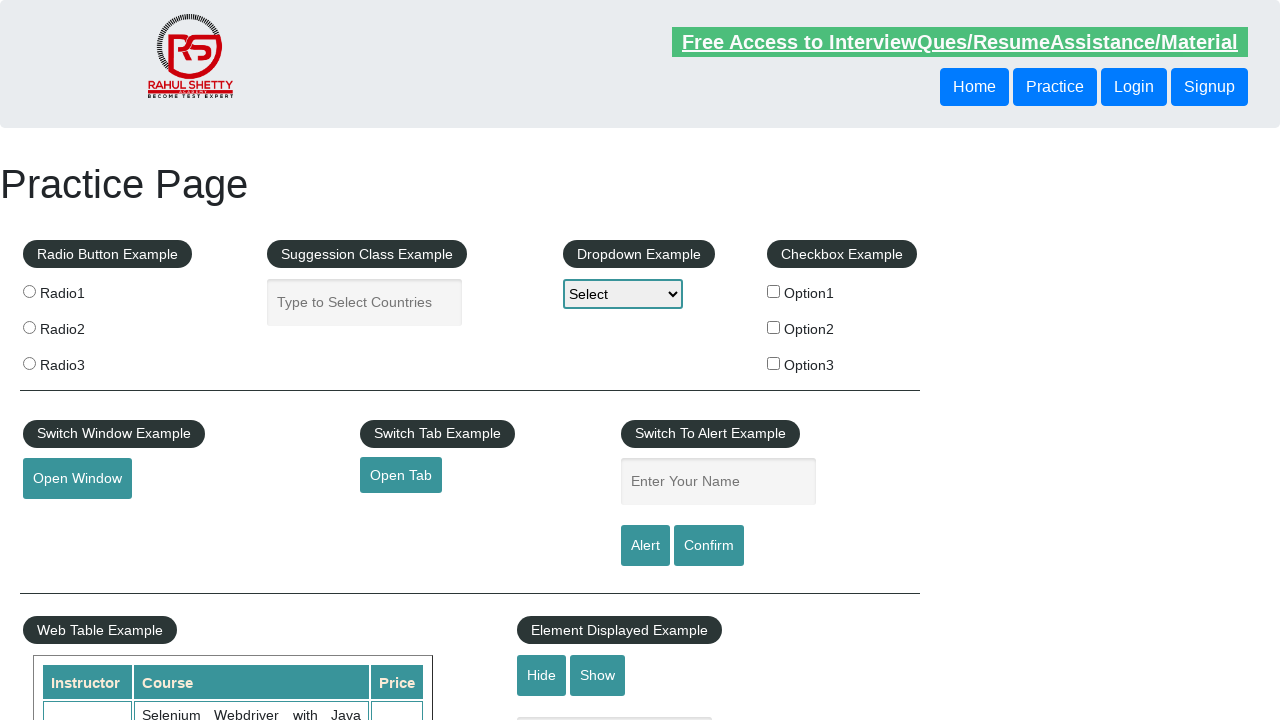

Clicked confirm button to trigger confirmation dialog at (709, 546) on #confirmbtn
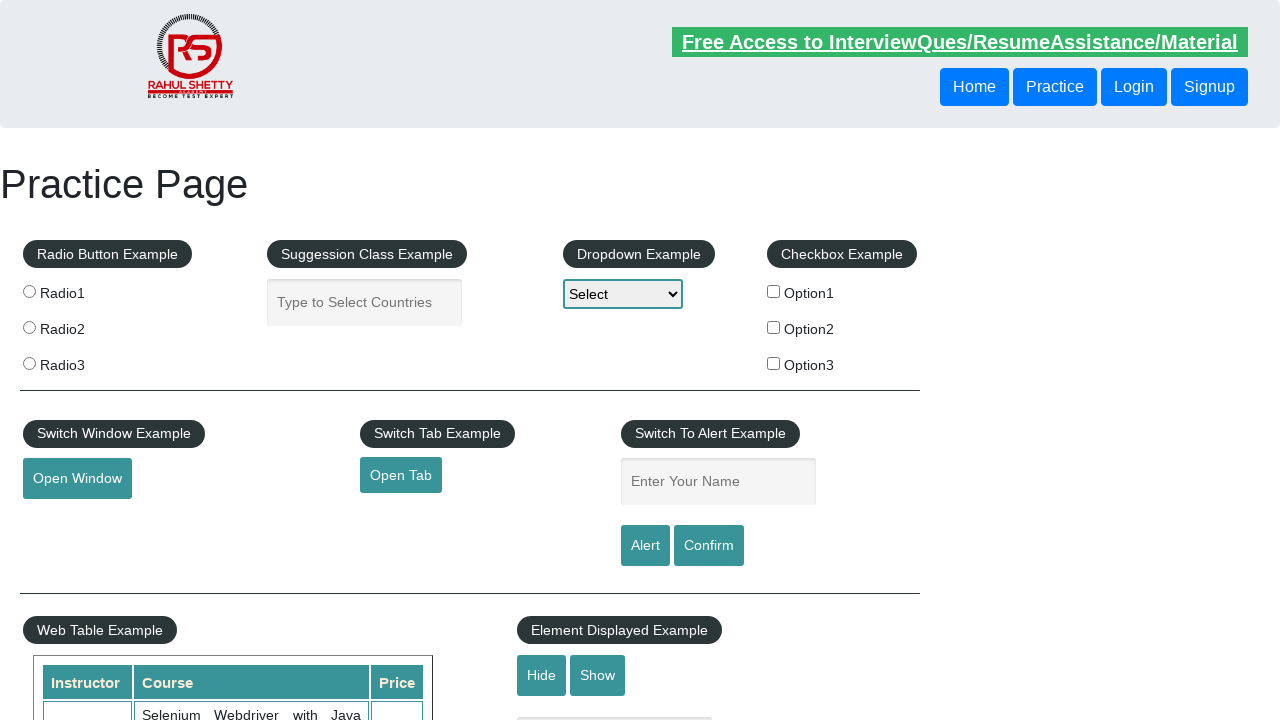

Set up dialog handler to dismiss confirmation dialog
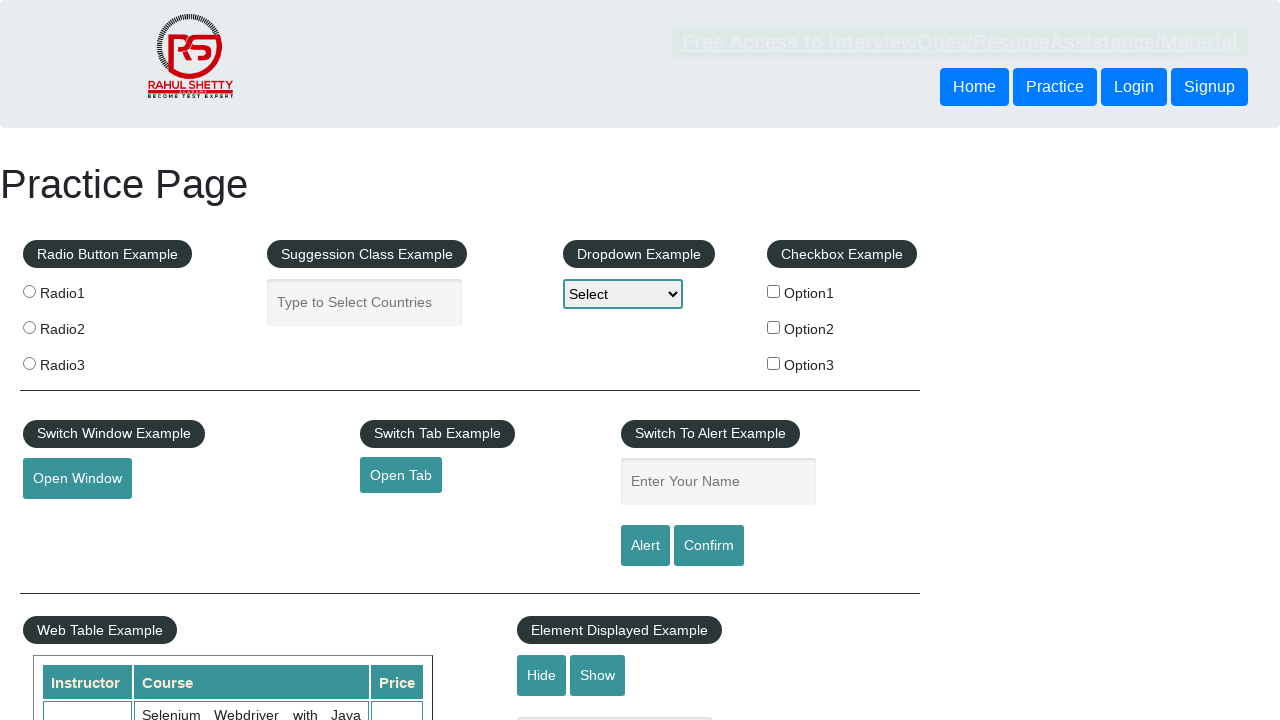

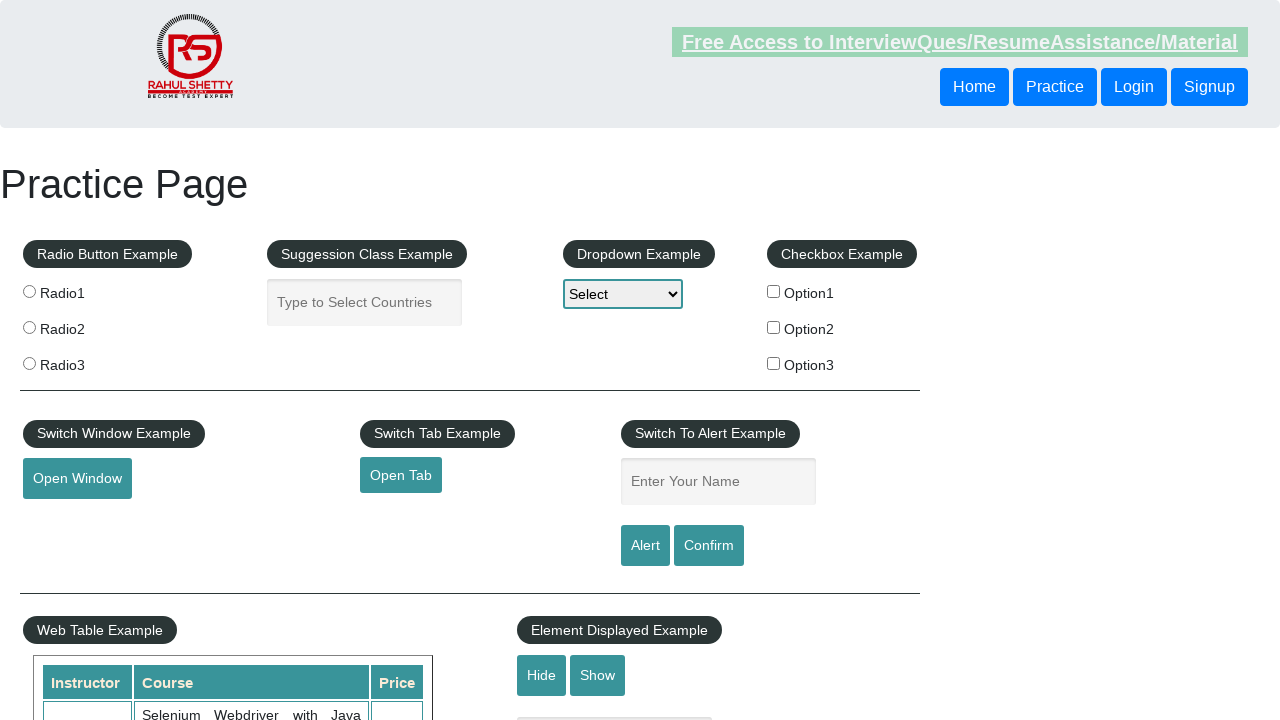